Navigates to TechPro Education homepage and verifies the page loads successfully

Starting URL: https://www.techproeducation.com

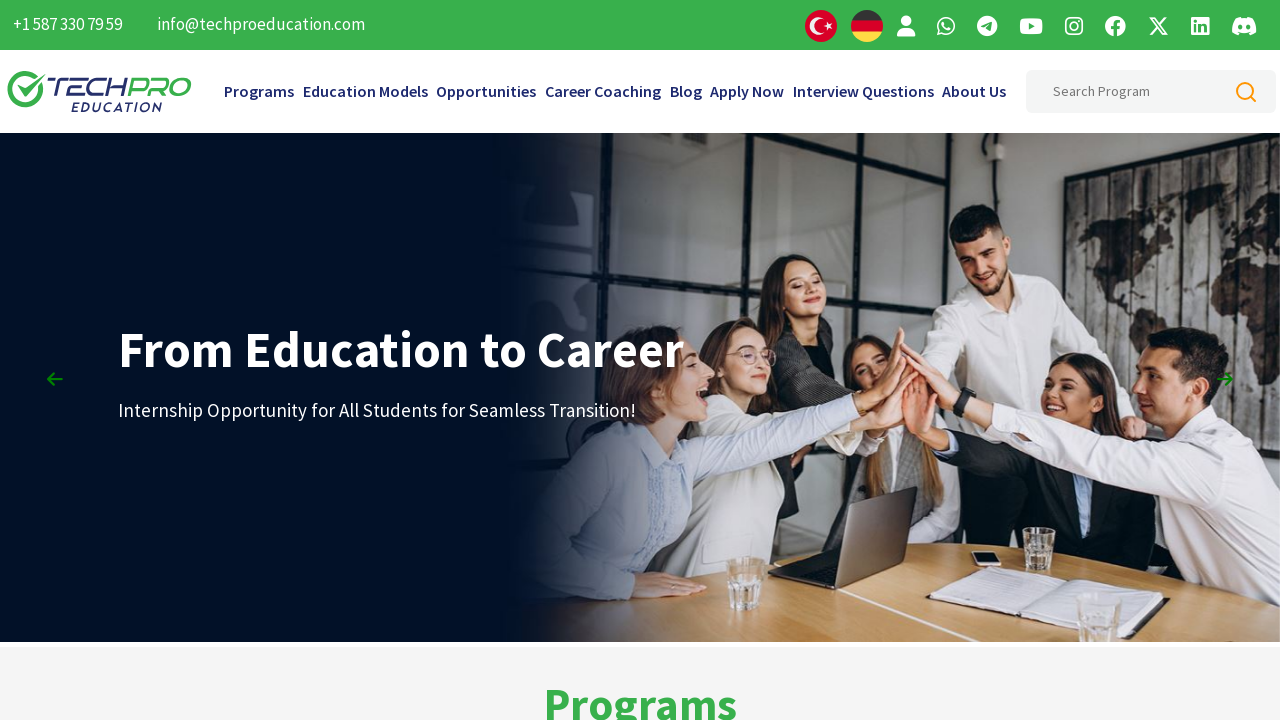

Navigated to TechPro Education homepage
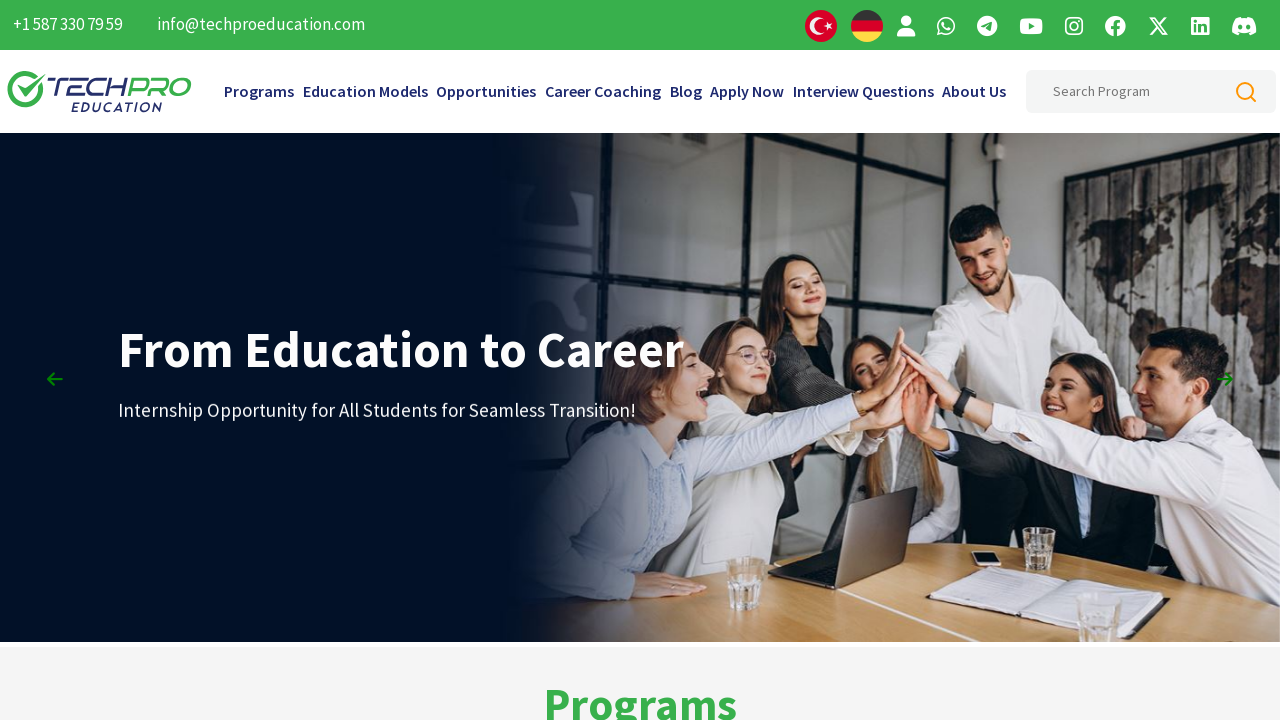

Page DOM content loaded successfully
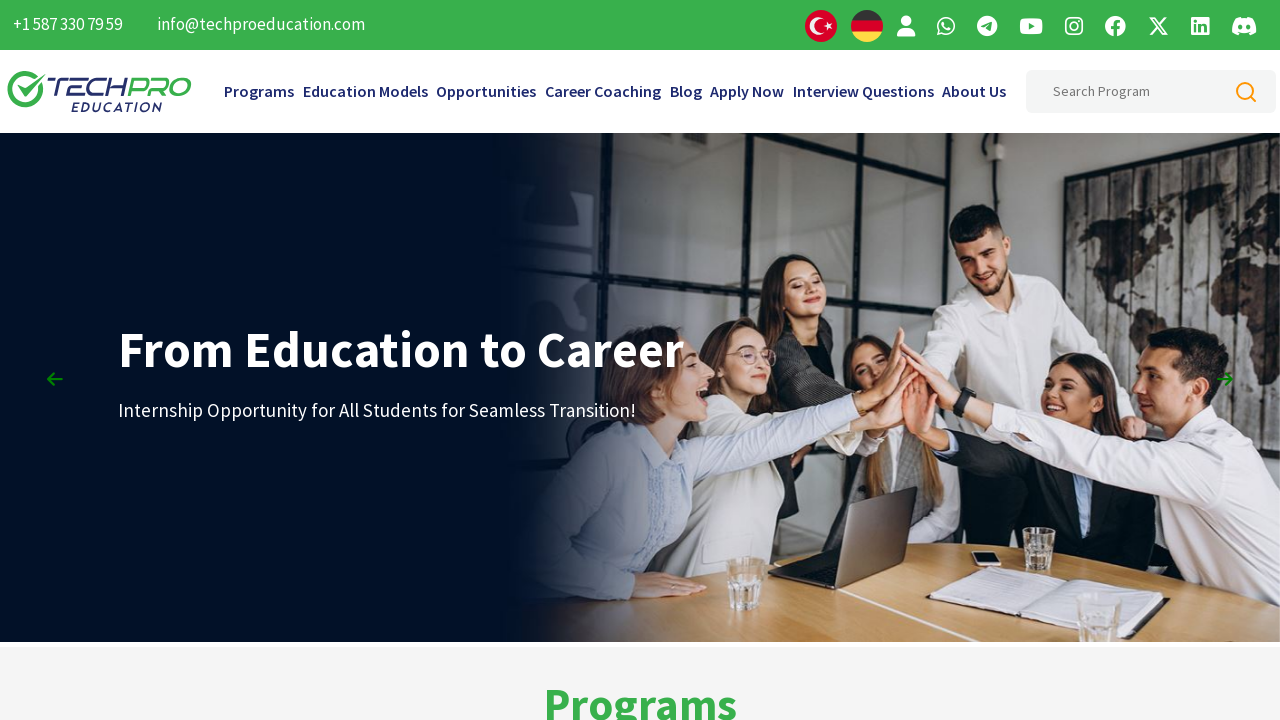

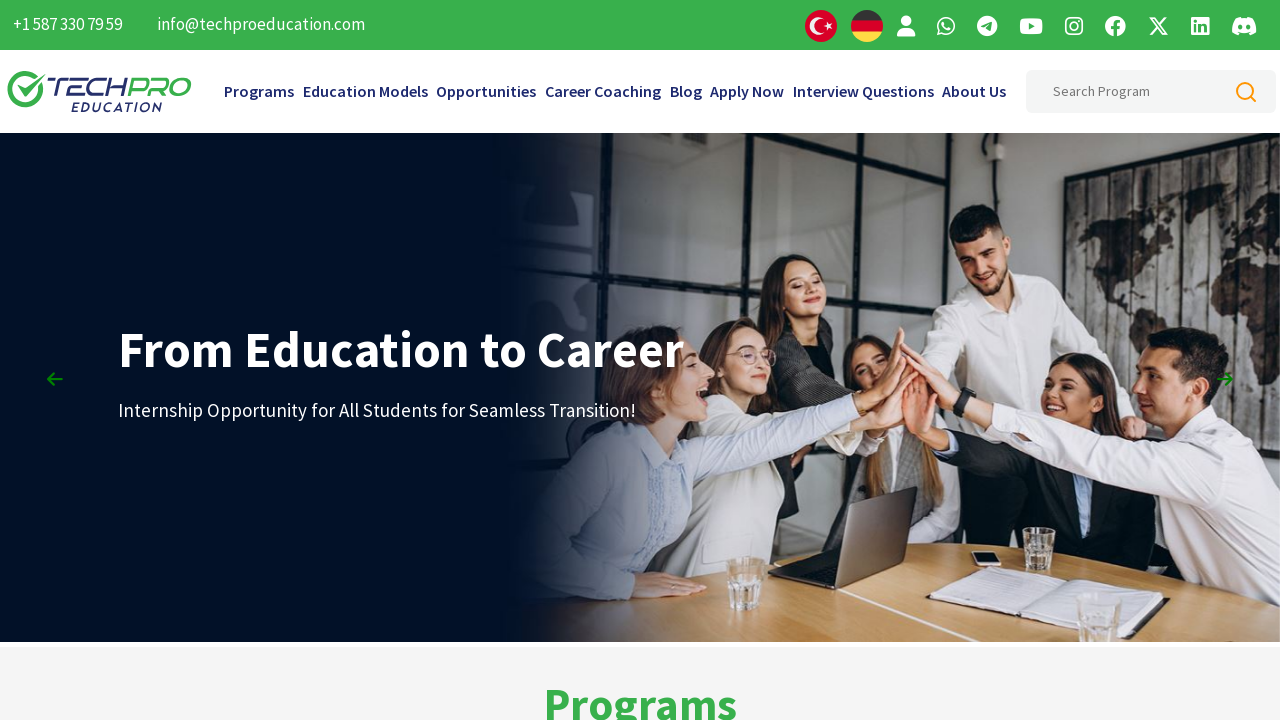